Tests the passenger selector dropdown by clicking to open the passenger info panel, incrementing the adult passenger count 4 times using a loop, and then closing the panel.

Starting URL: https://rahulshettyacademy.com/dropdownsPractise/

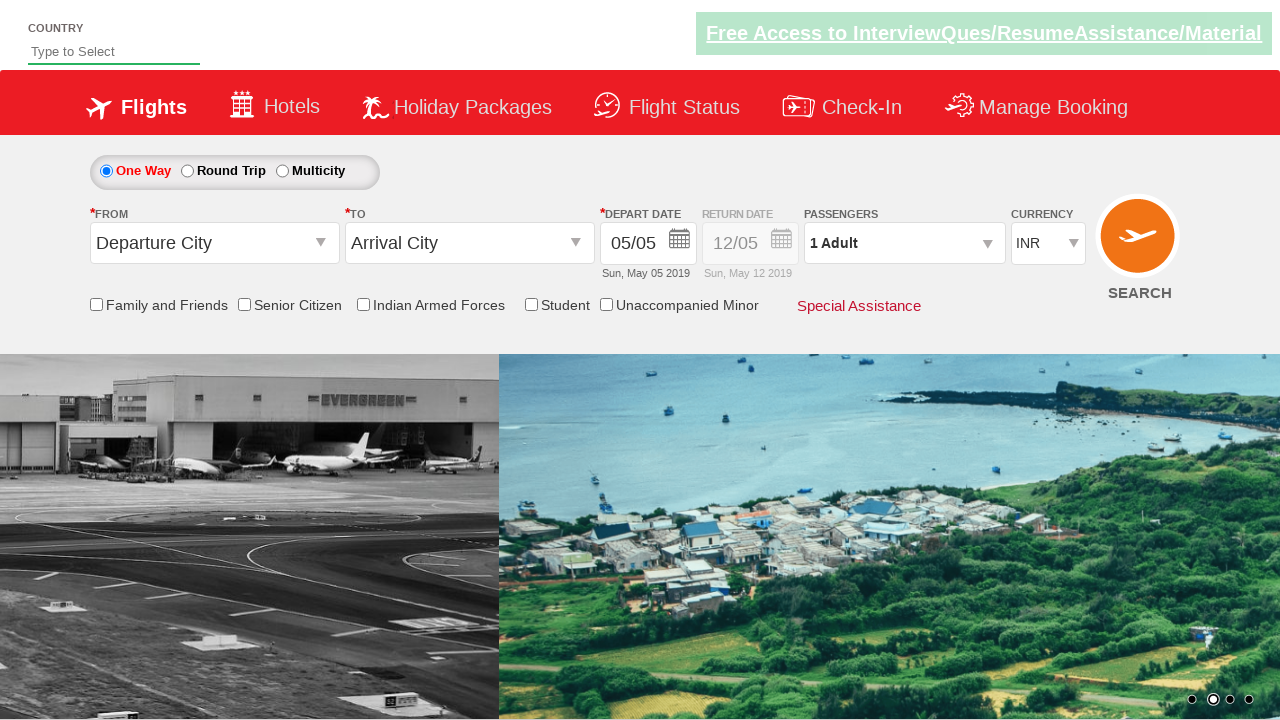

Clicked on passenger info dropdown to open it at (904, 243) on #divpaxinfo
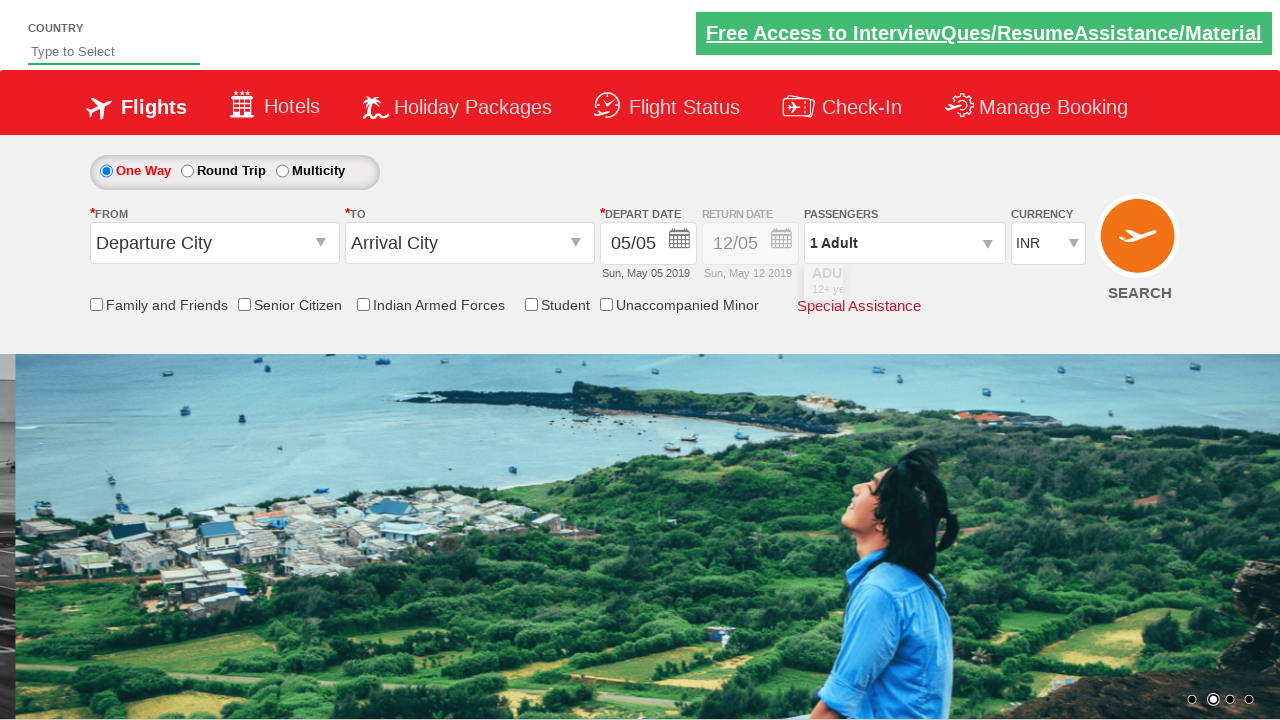

Waited for dropdown to be visible
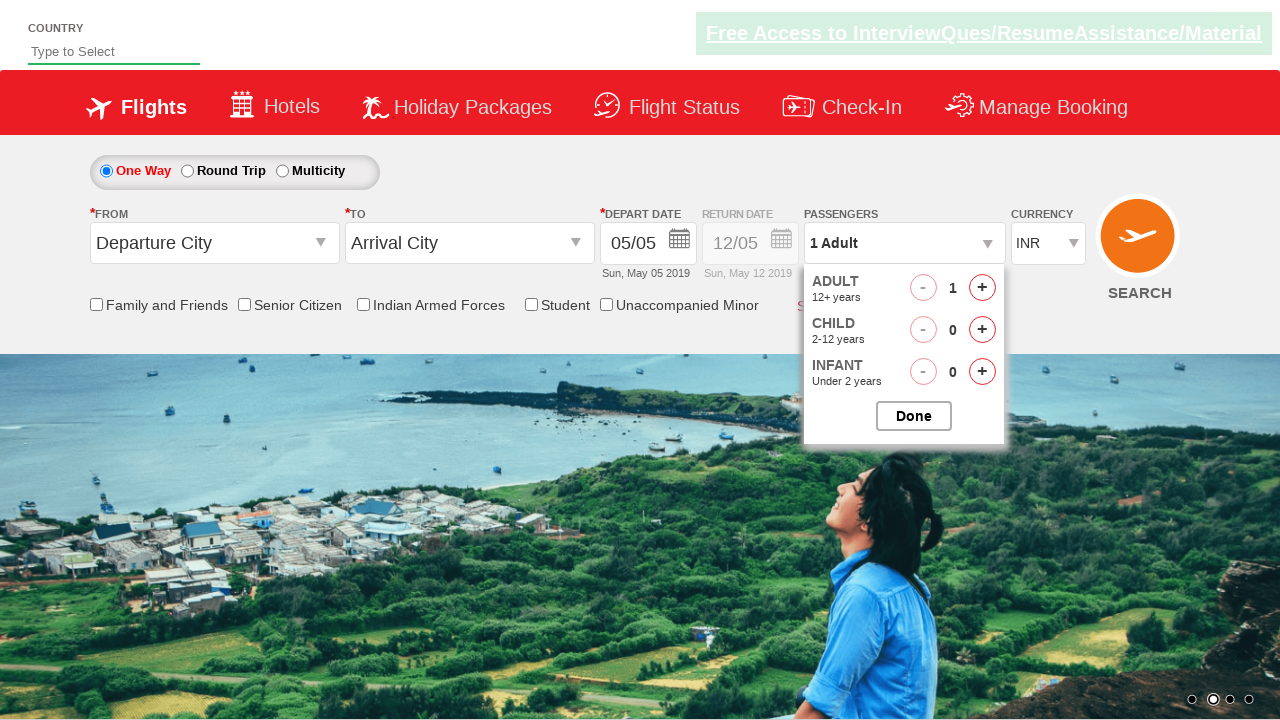

Incremented adult passenger count (iteration 1 of 4) at (982, 288) on #hrefIncAdt
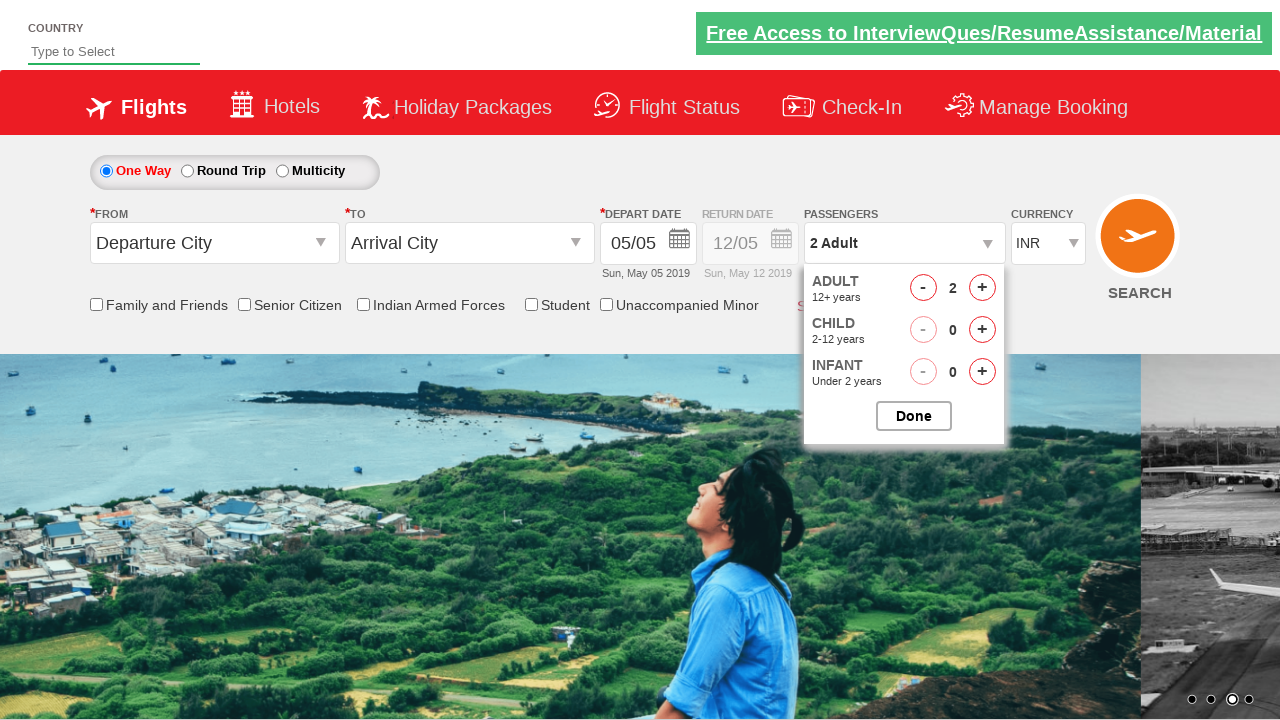

Incremented adult passenger count (iteration 2 of 4) at (982, 288) on #hrefIncAdt
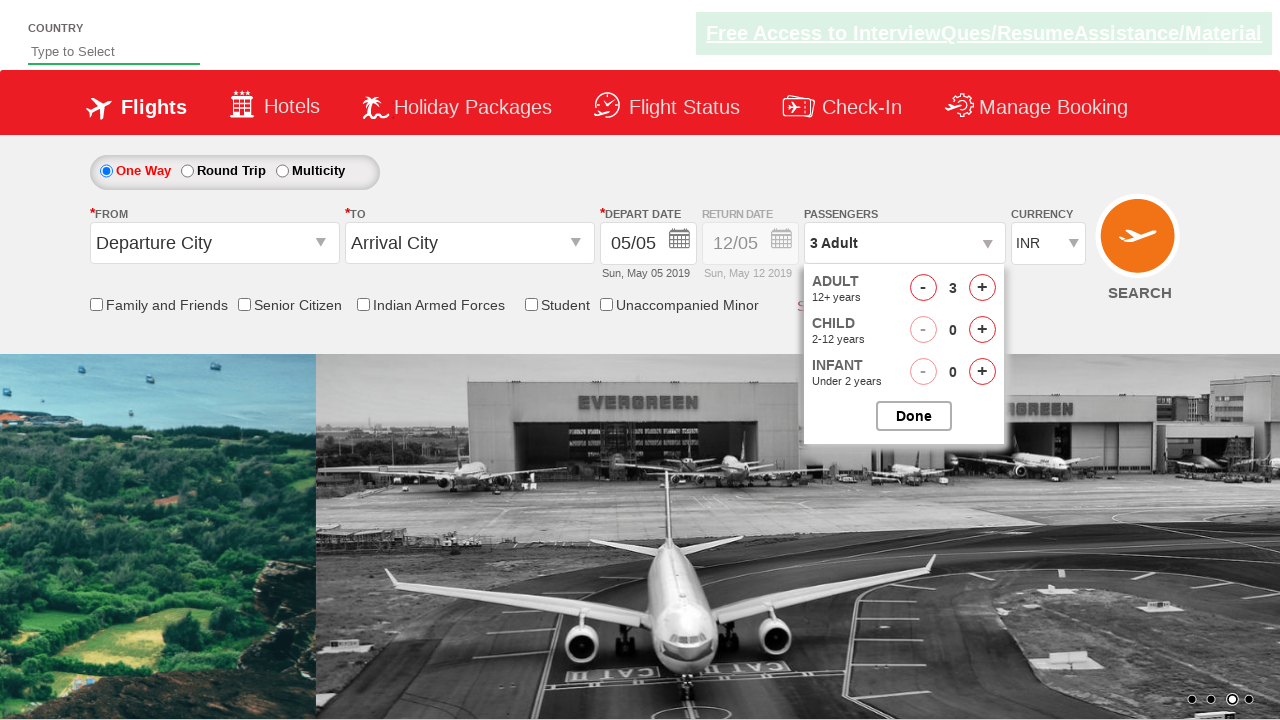

Incremented adult passenger count (iteration 3 of 4) at (982, 288) on #hrefIncAdt
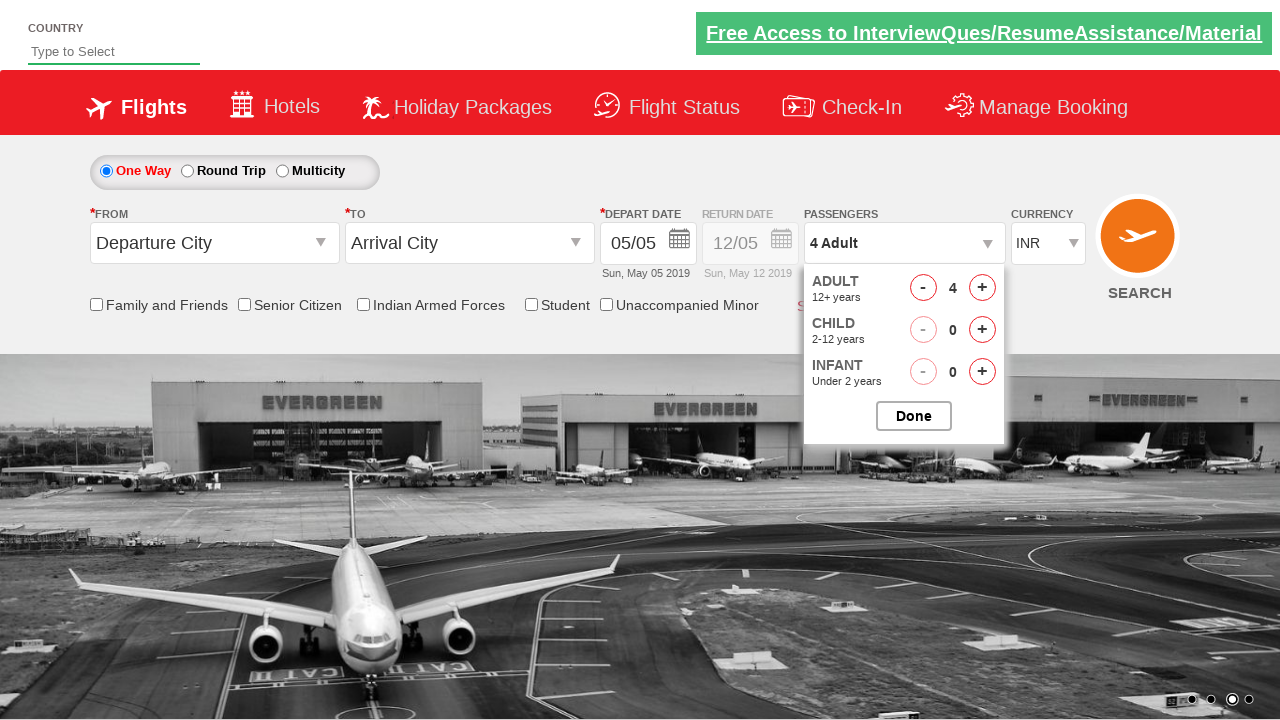

Incremented adult passenger count (iteration 4 of 4) at (982, 288) on #hrefIncAdt
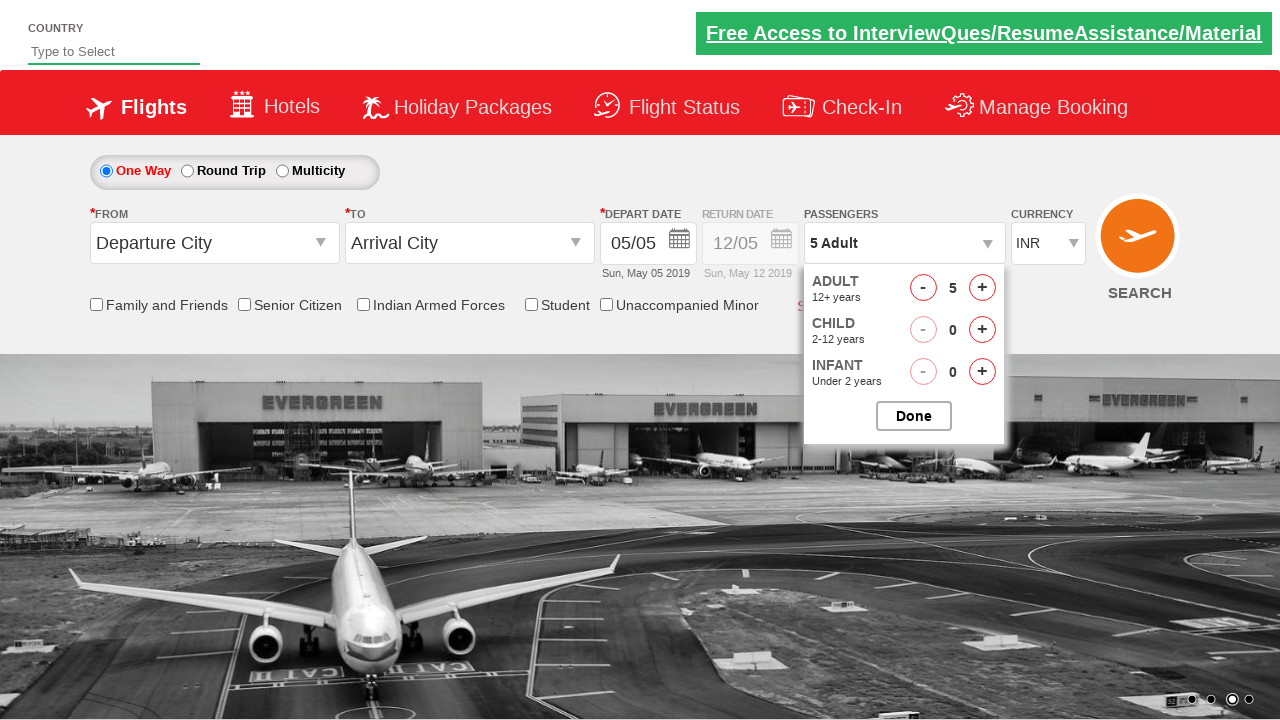

Closed the passenger options panel at (914, 416) on #btnclosepaxoption
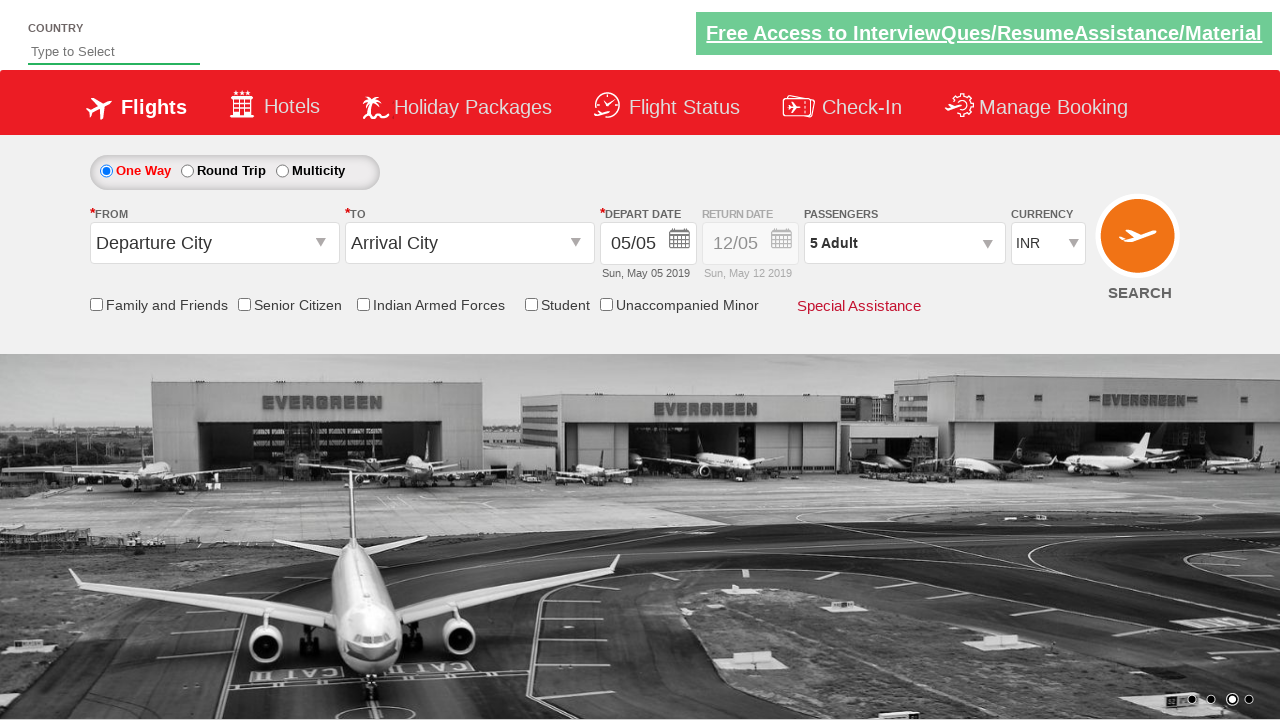

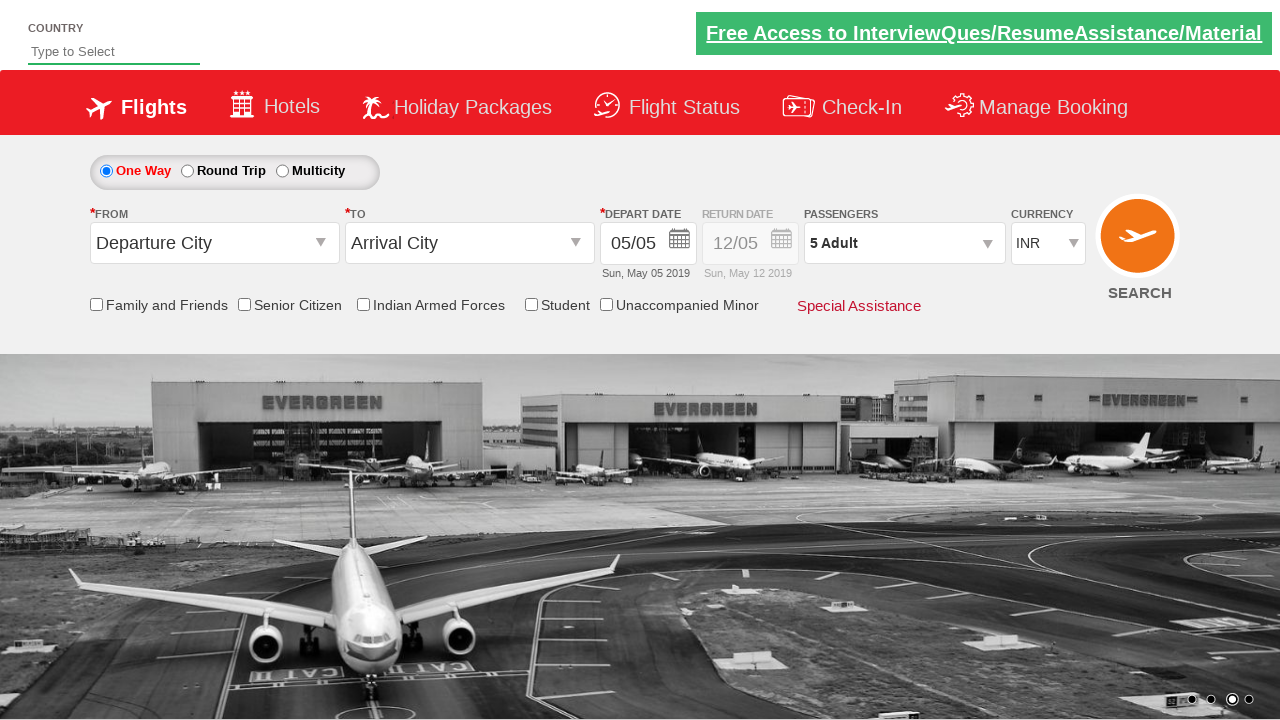